Parameterized test that clicks each of the six main category cards and verifies the URL contains the expected fragment

Starting URL: https://demoqa.com

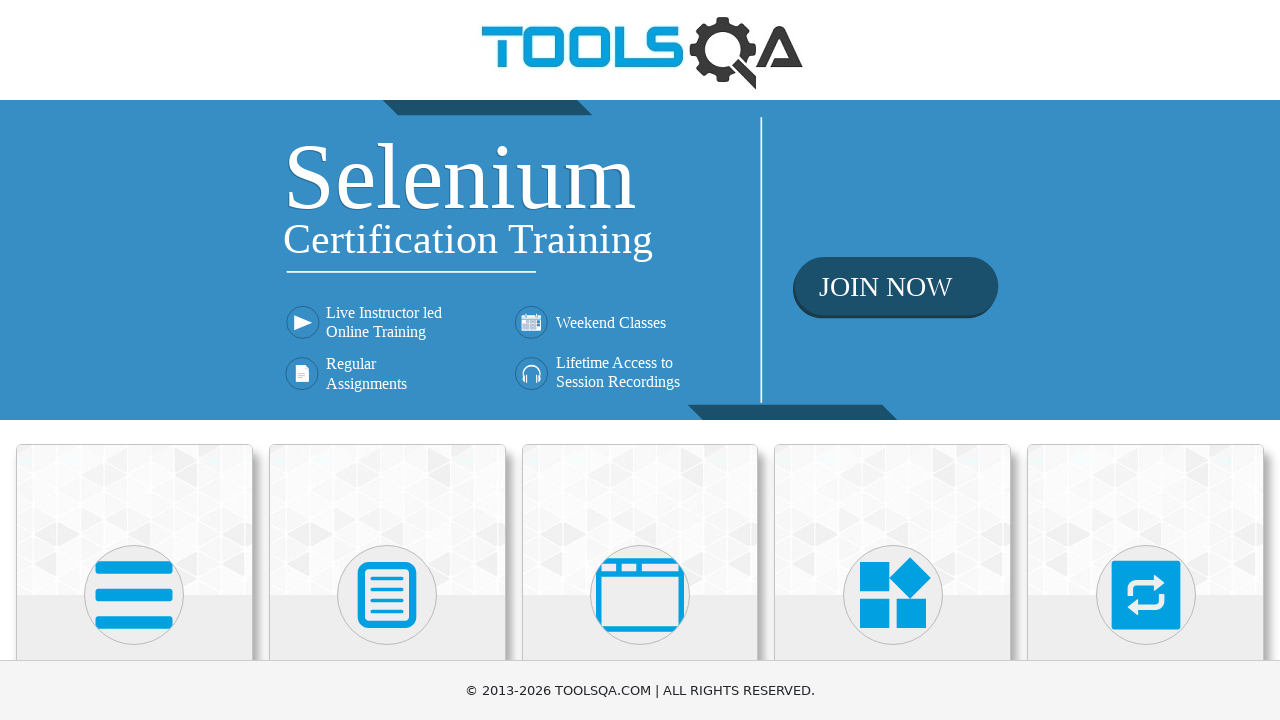

Navigated to https://demoqa.com
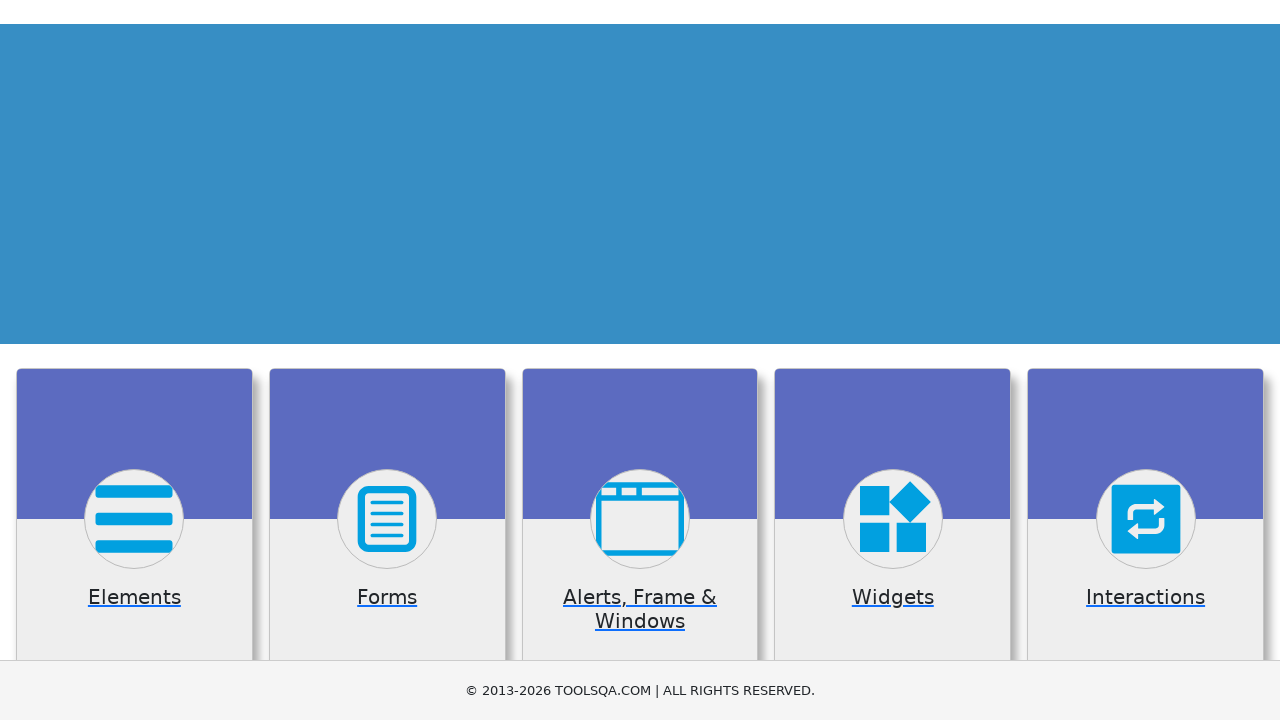

Waited for category cards to load
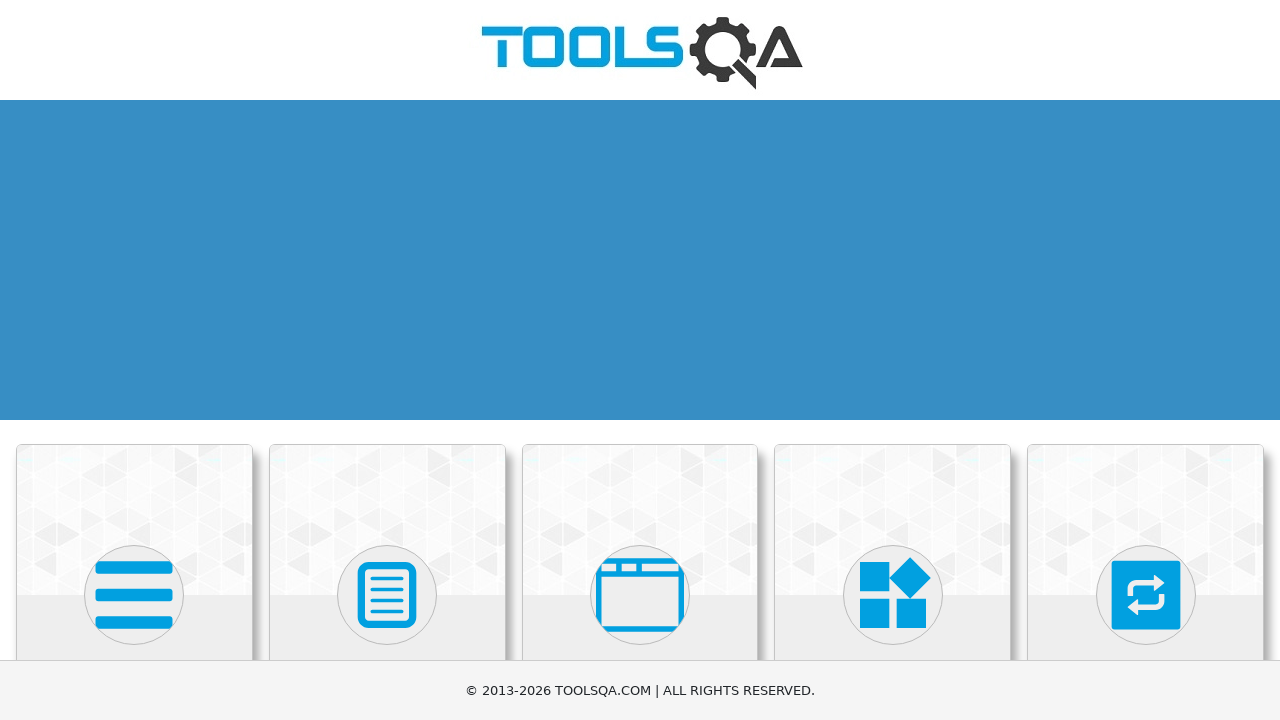

Clicked 'Elements' category card at (134, 360) on div.card-body >> internal:has-text="Elements"i
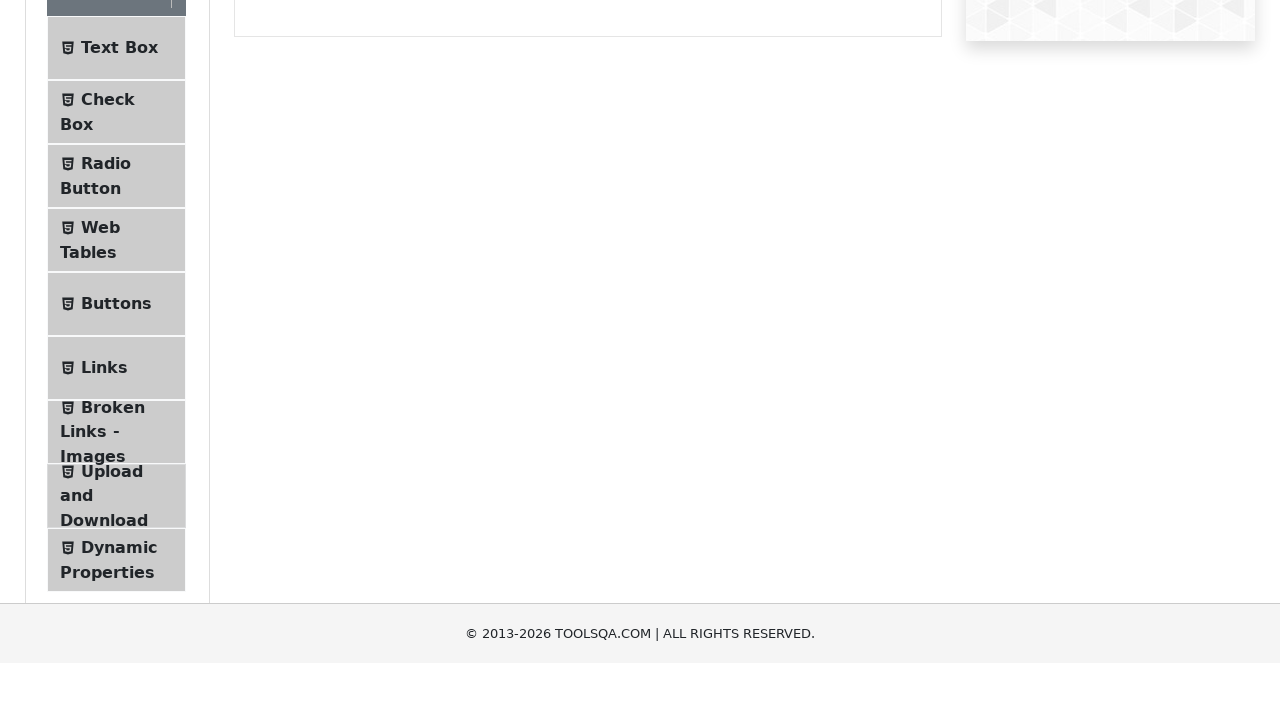

Waited for page load to complete after clicking 'Elements'
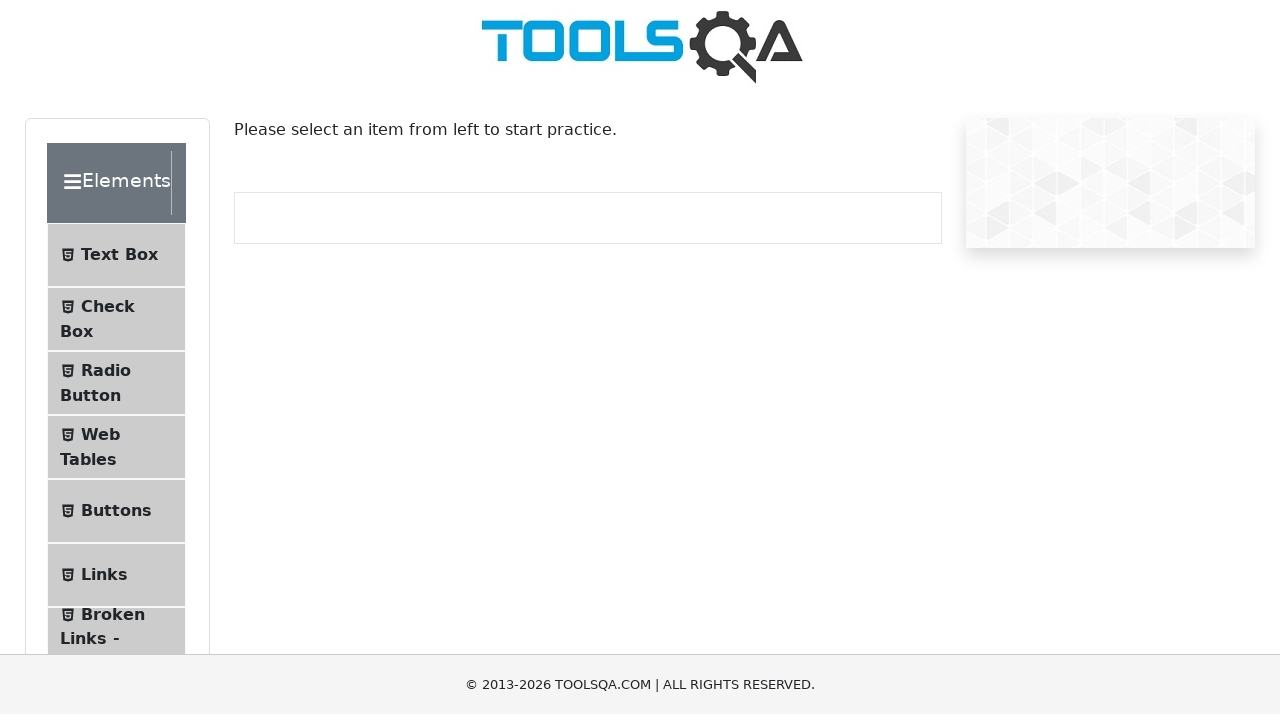

Retrieved current URL: https://demoqa.com/elements
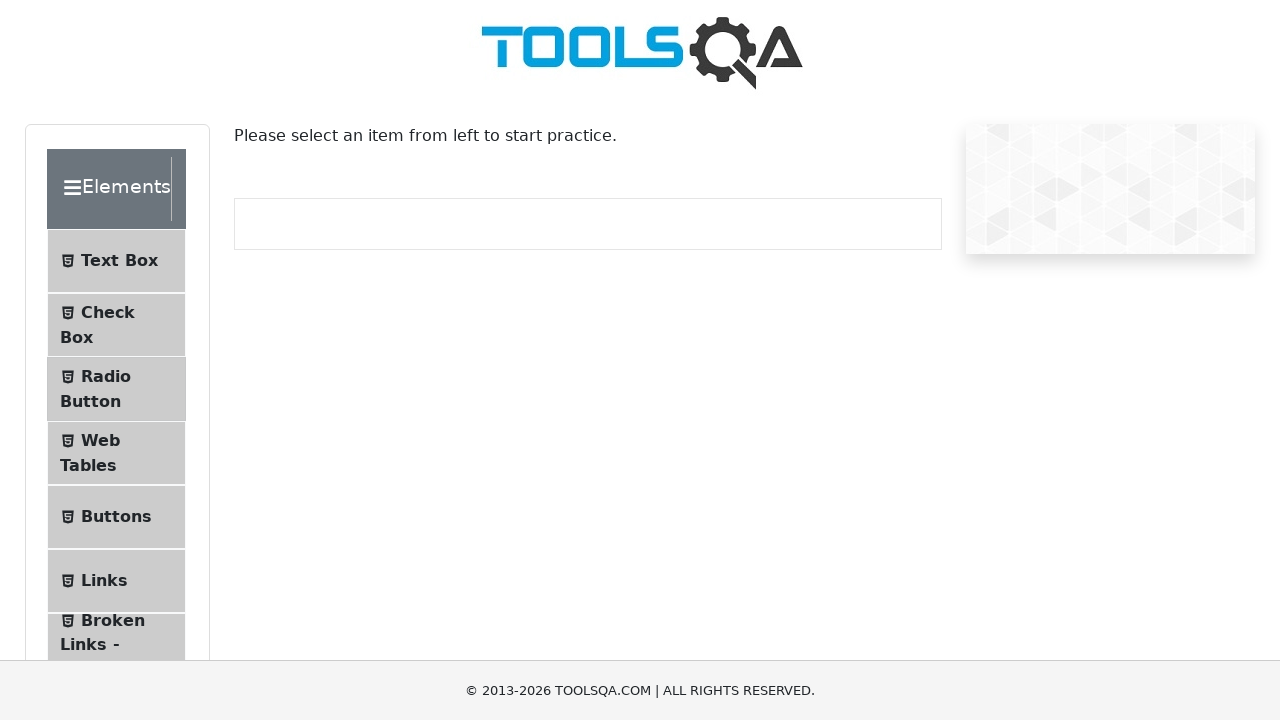

Verified URL contains expected fragment 'elements'
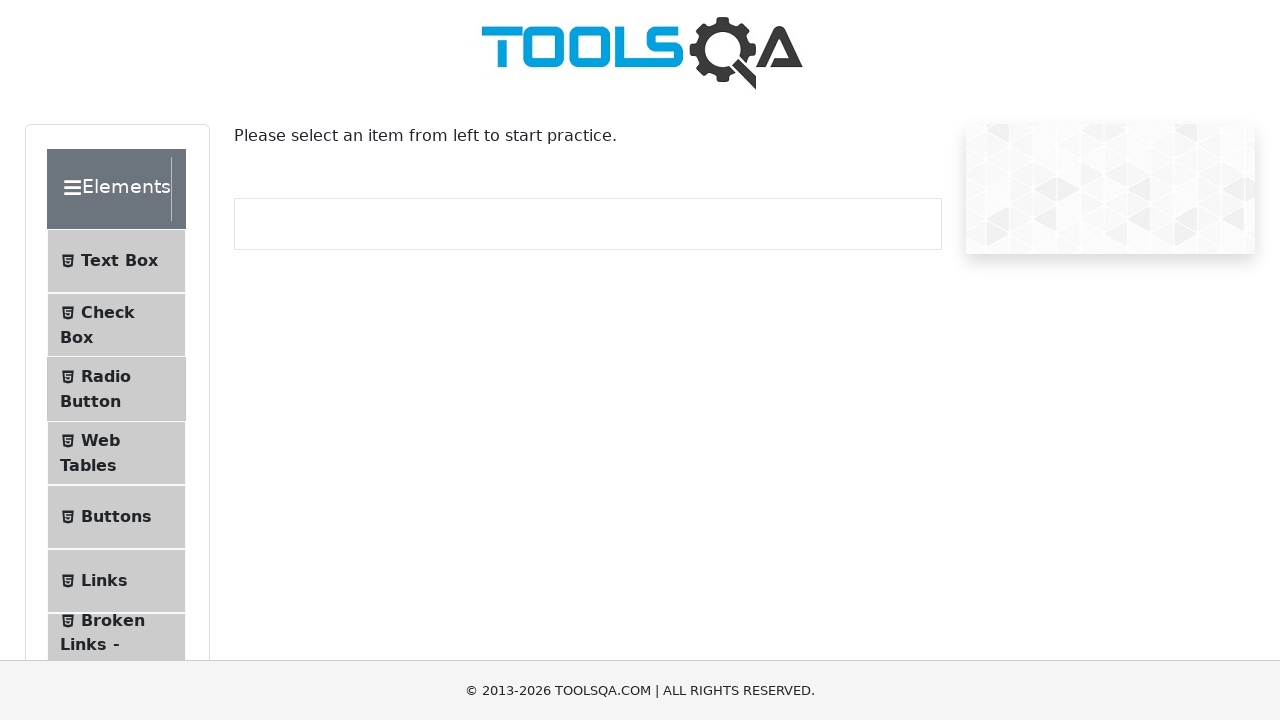

Navigated to https://demoqa.com
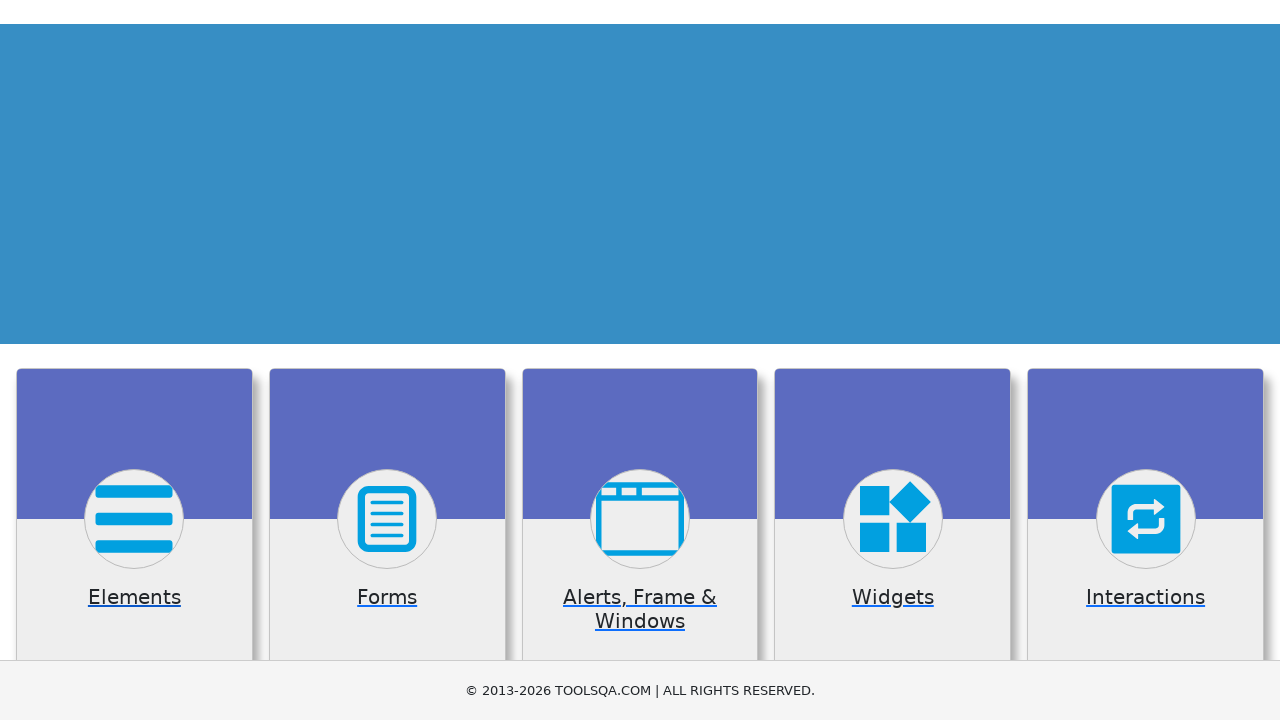

Waited for category cards to load
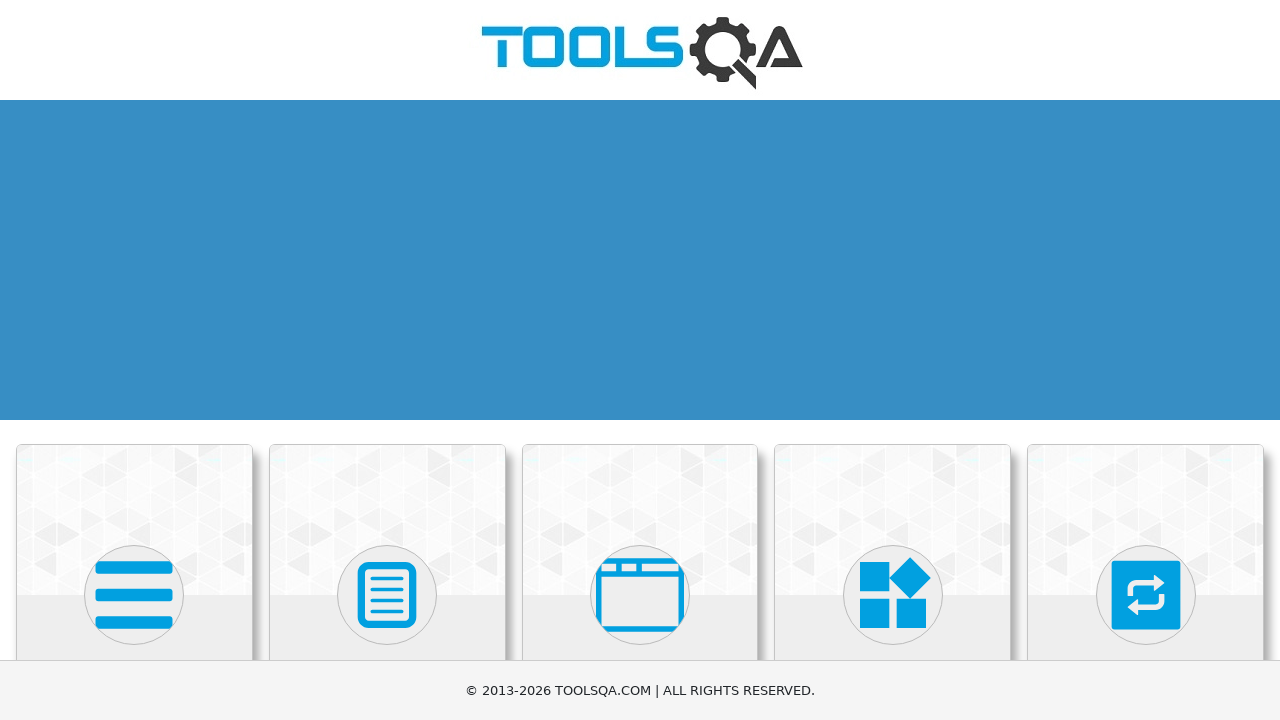

Clicked 'Forms' category card at (387, 360) on div.card-body >> internal:has-text="Forms"i
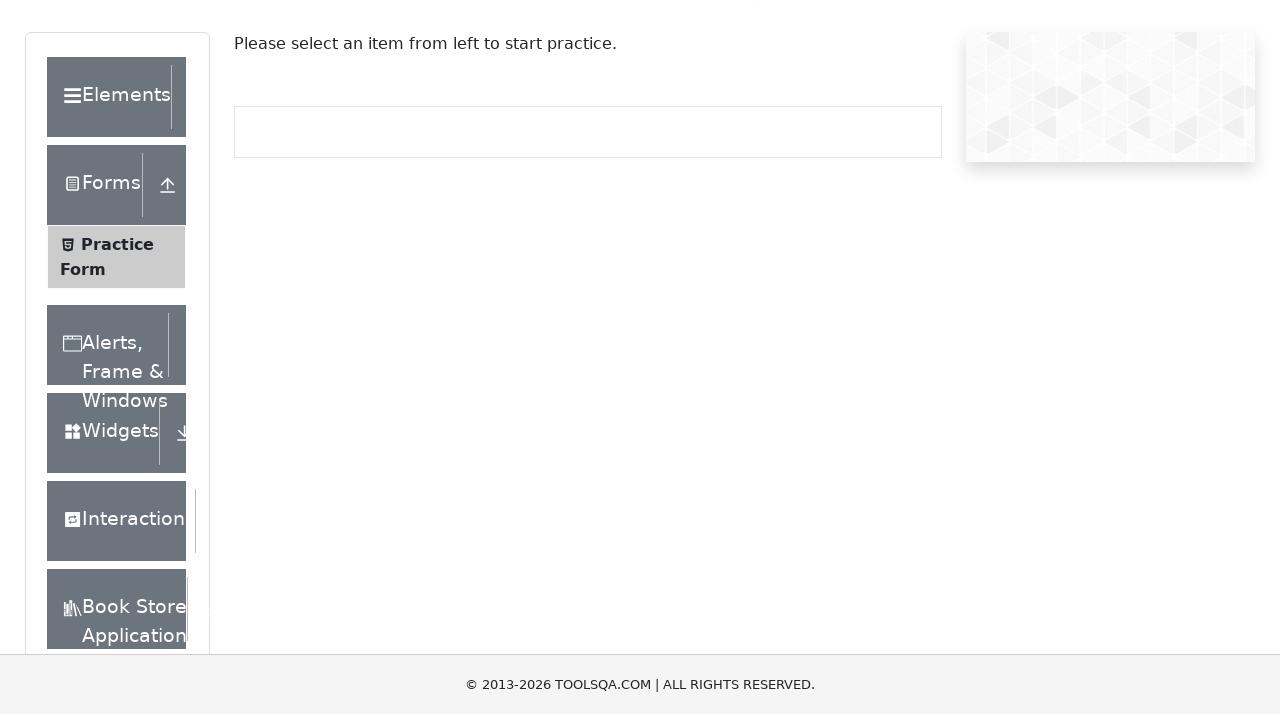

Waited for page load to complete after clicking 'Forms'
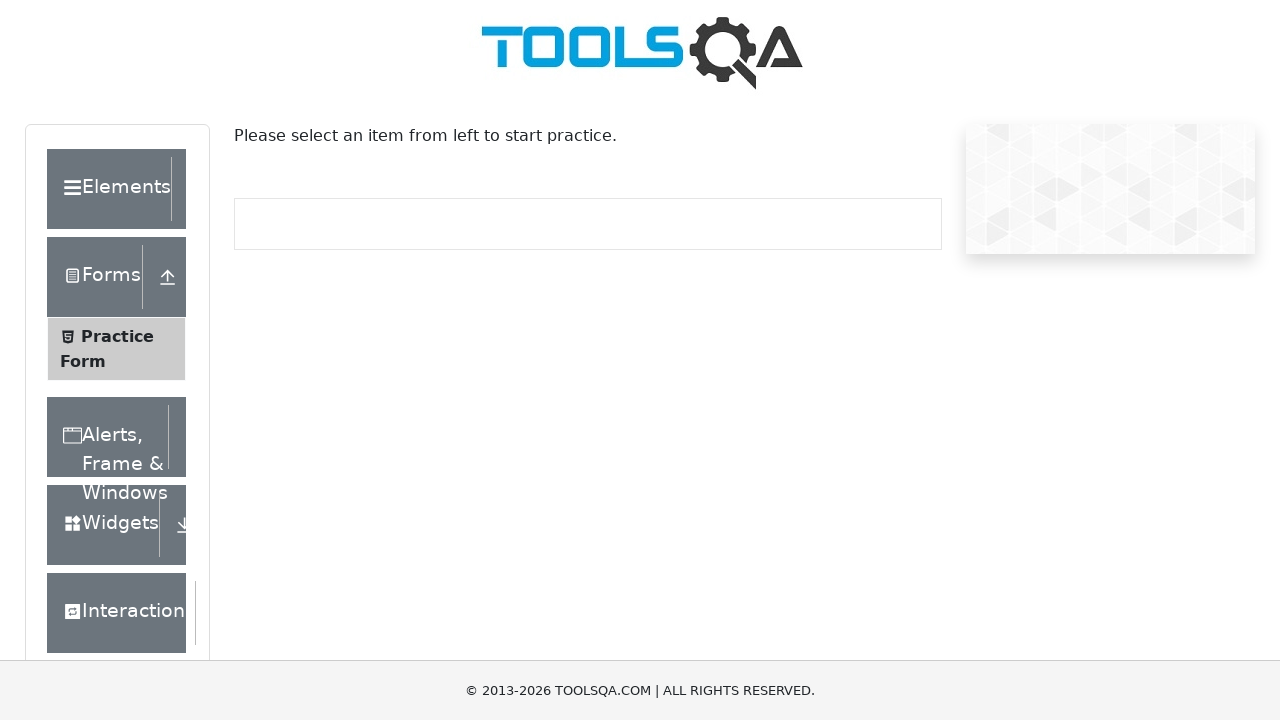

Retrieved current URL: https://demoqa.com/forms
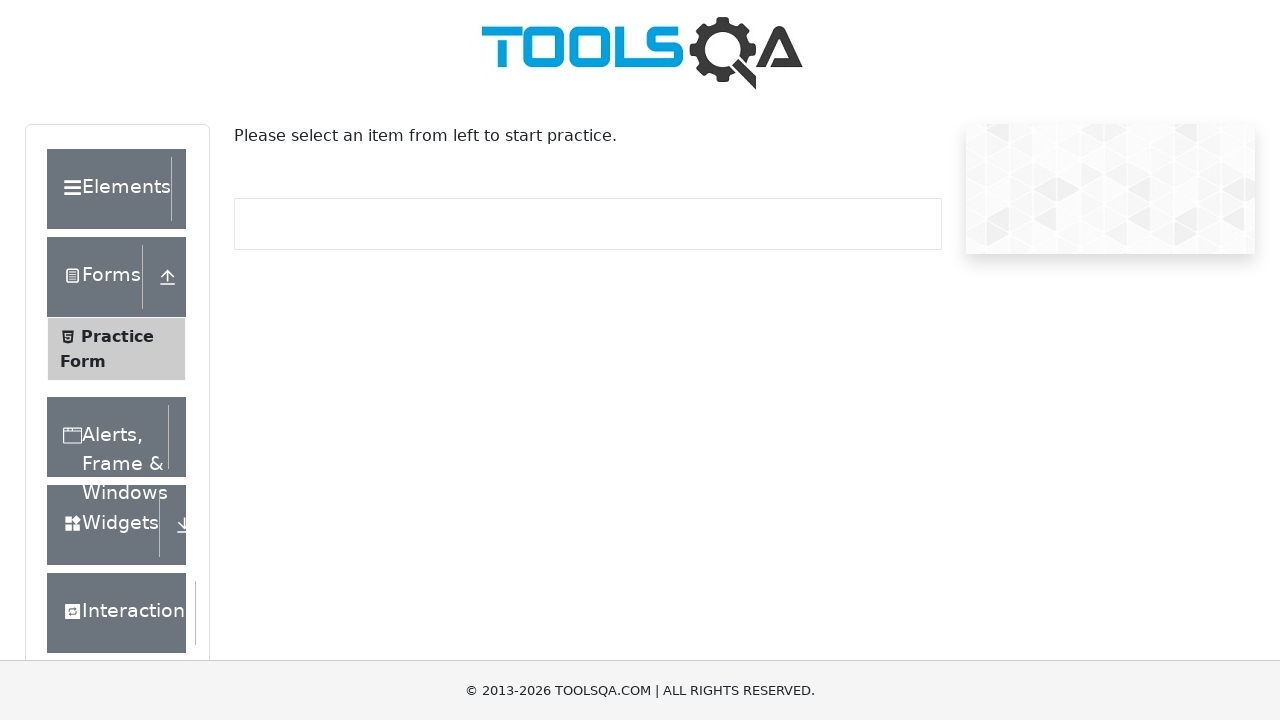

Verified URL contains expected fragment 'forms'
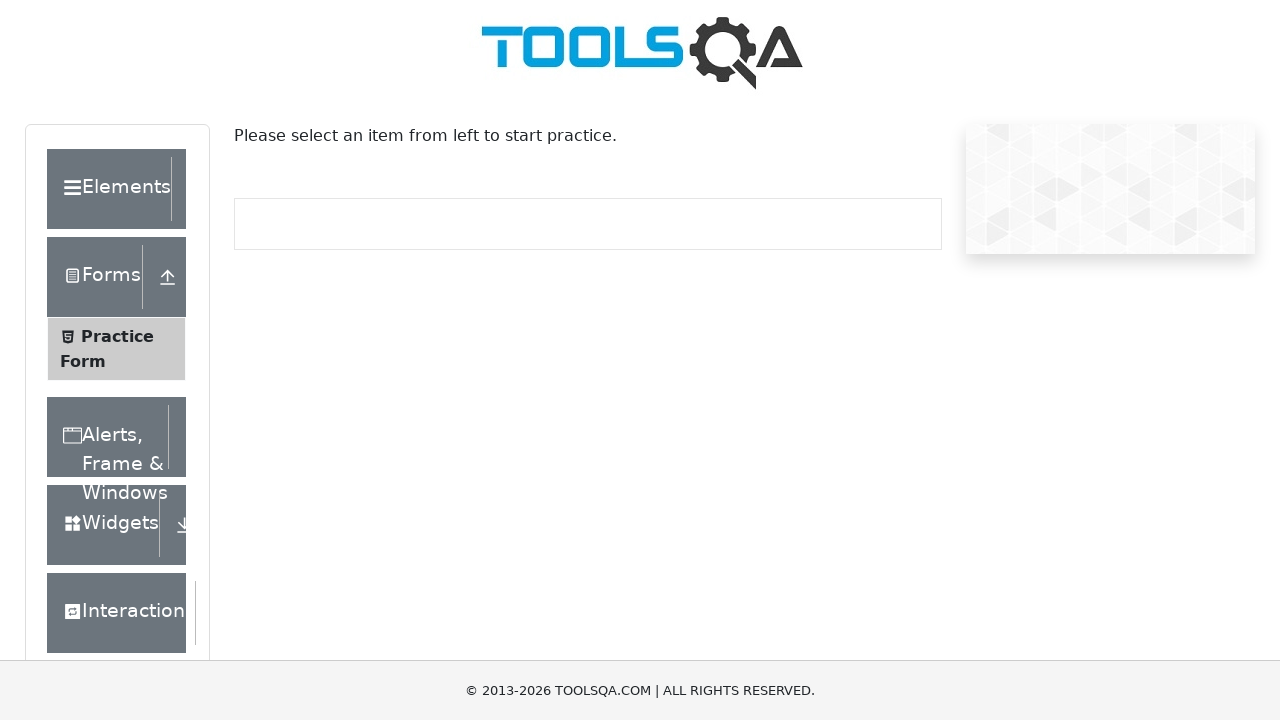

Navigated to https://demoqa.com
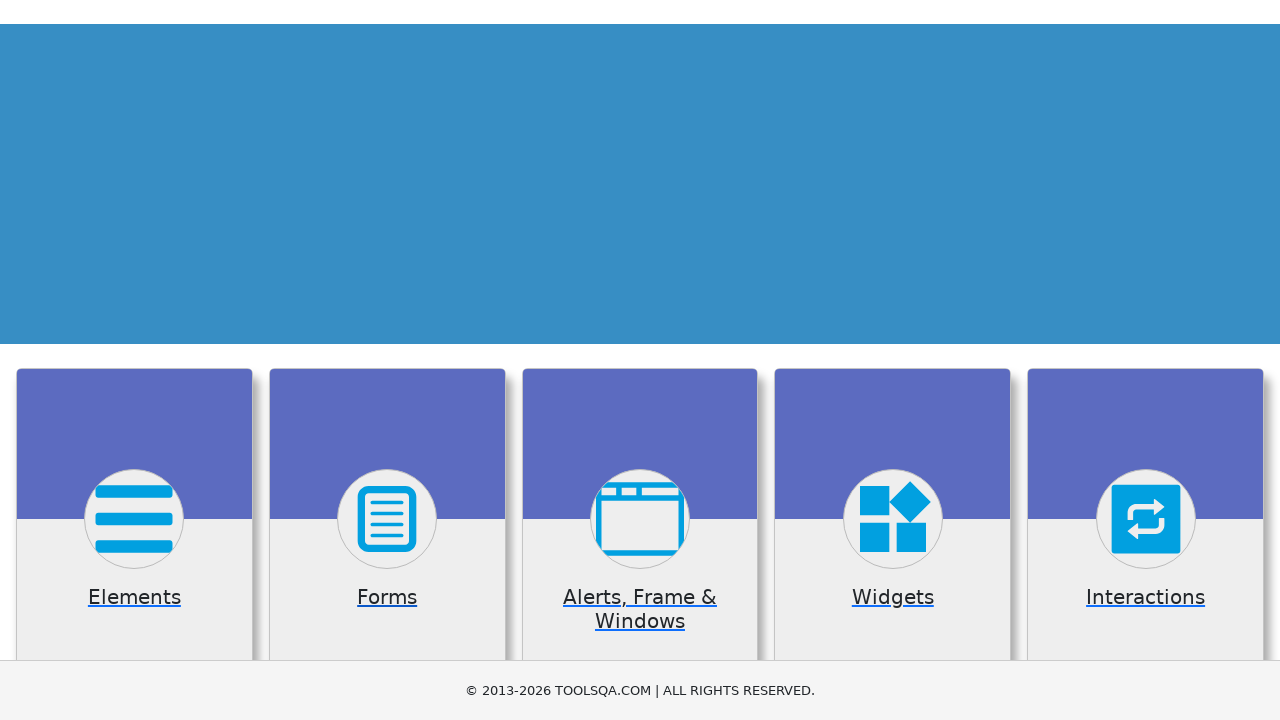

Waited for category cards to load
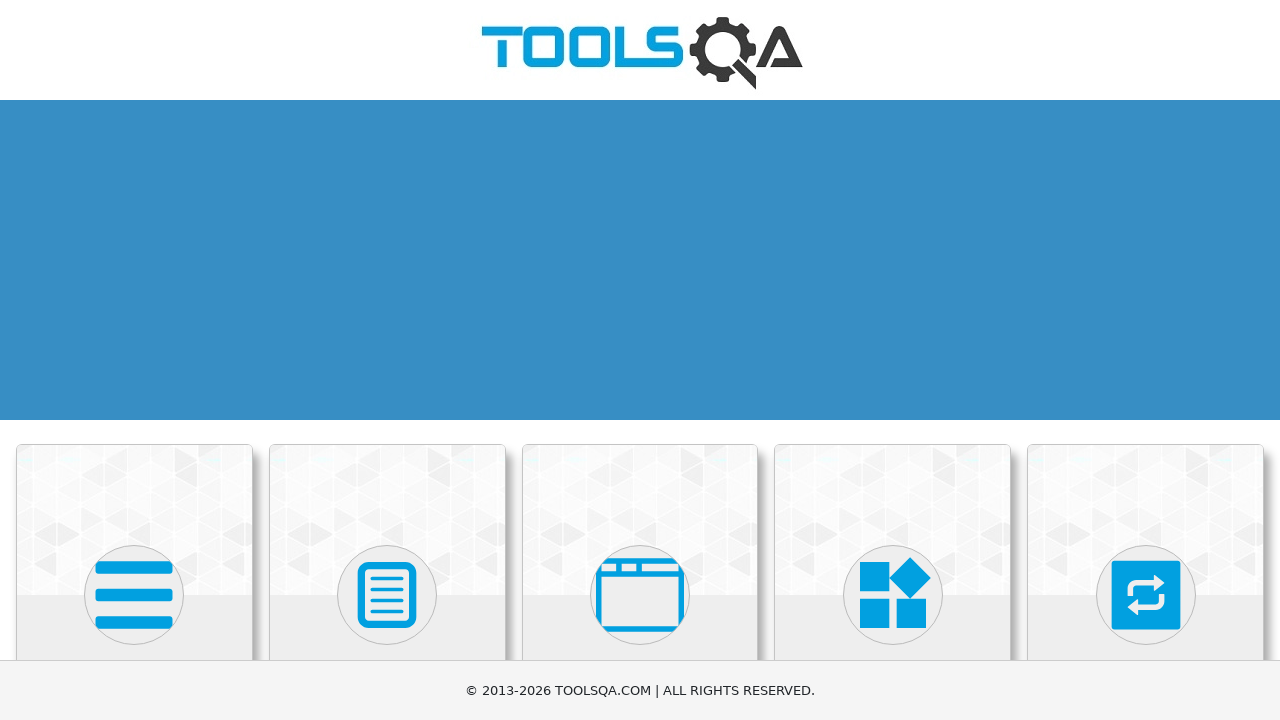

Clicked 'Alerts, Frame & Windows' category card at (640, 360) on div.card-body >> internal:has-text="Alerts, Frame & Windows"i
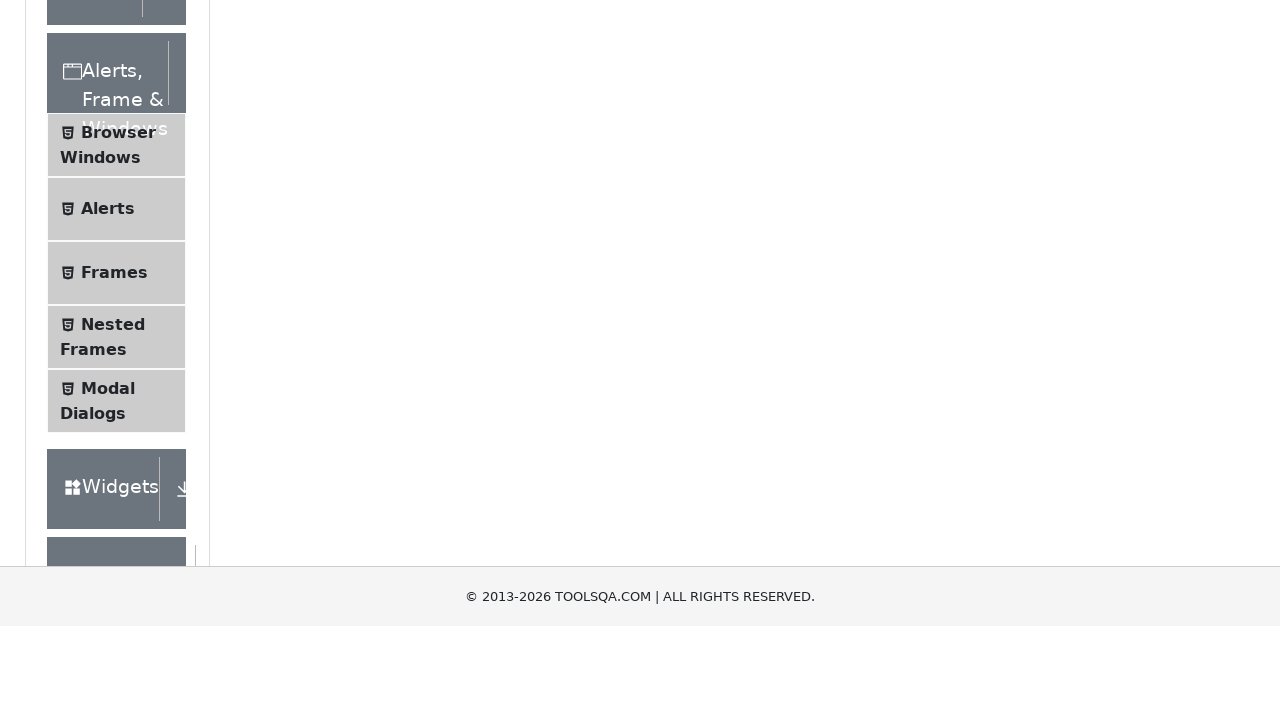

Waited for page load to complete after clicking 'Alerts, Frame & Windows'
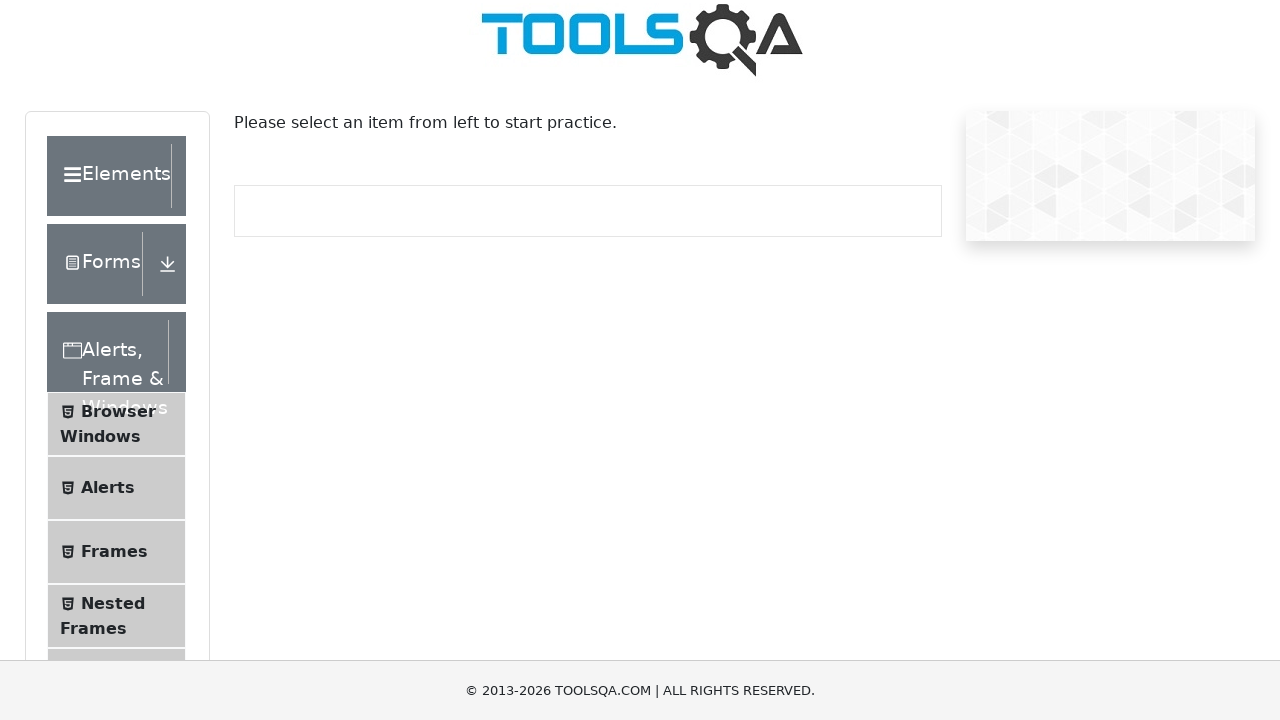

Retrieved current URL: https://demoqa.com/alertsWindows
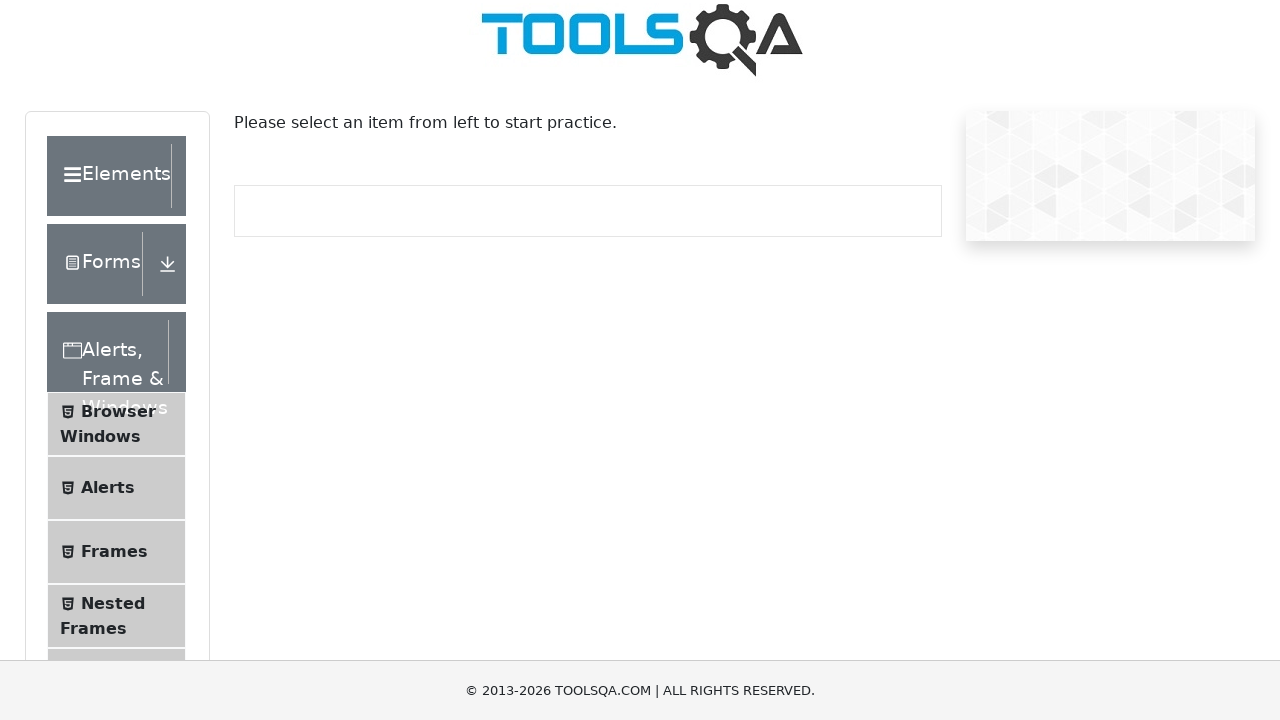

Verified URL contains expected fragment 'alertsWindows'
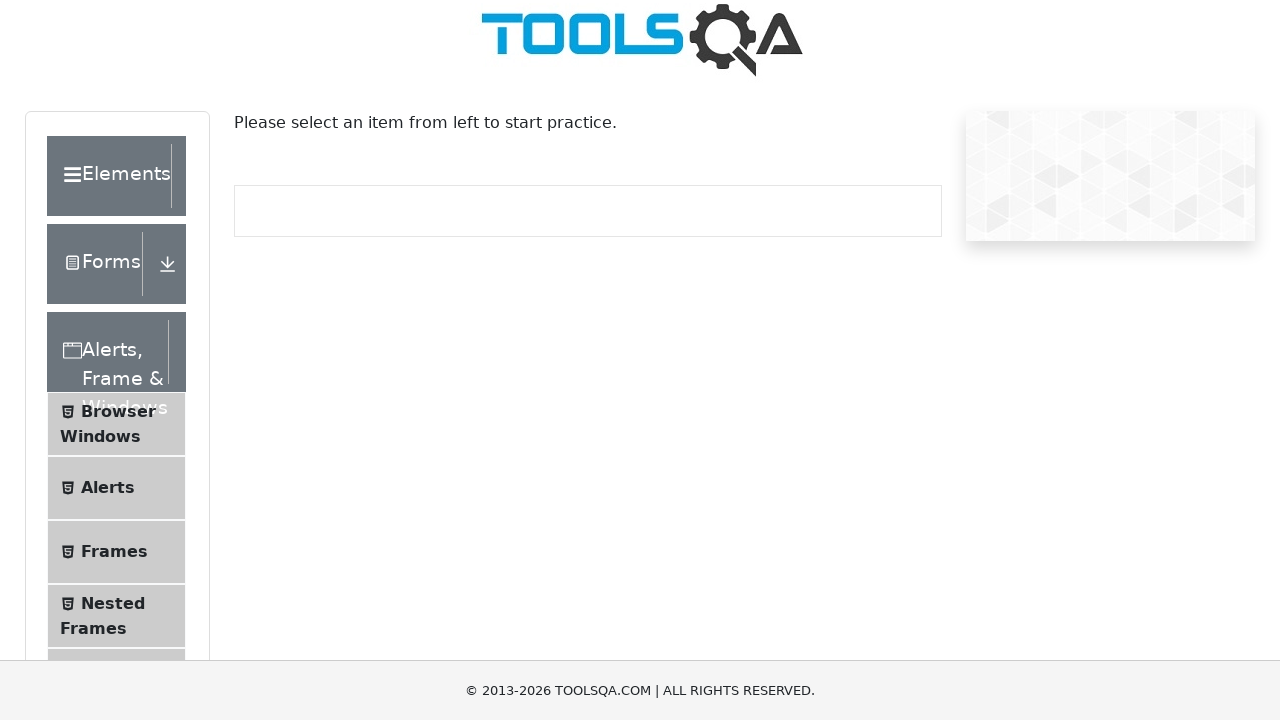

Navigated to https://demoqa.com
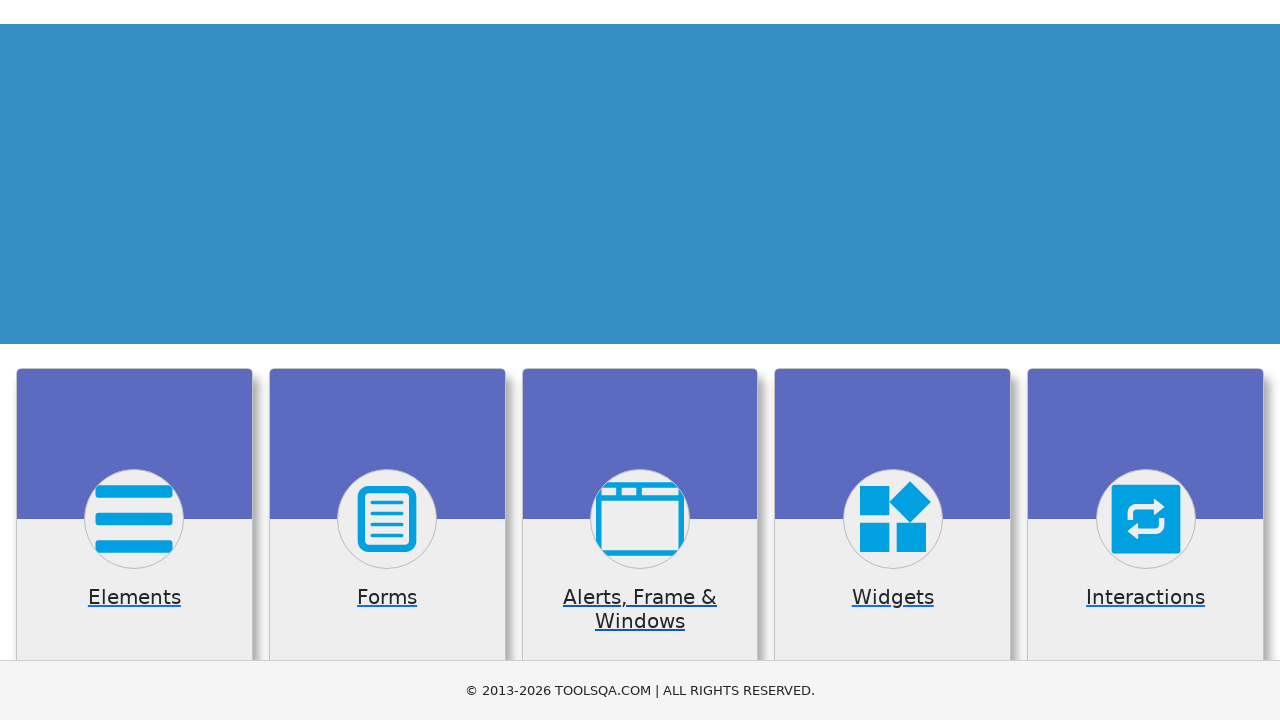

Waited for category cards to load
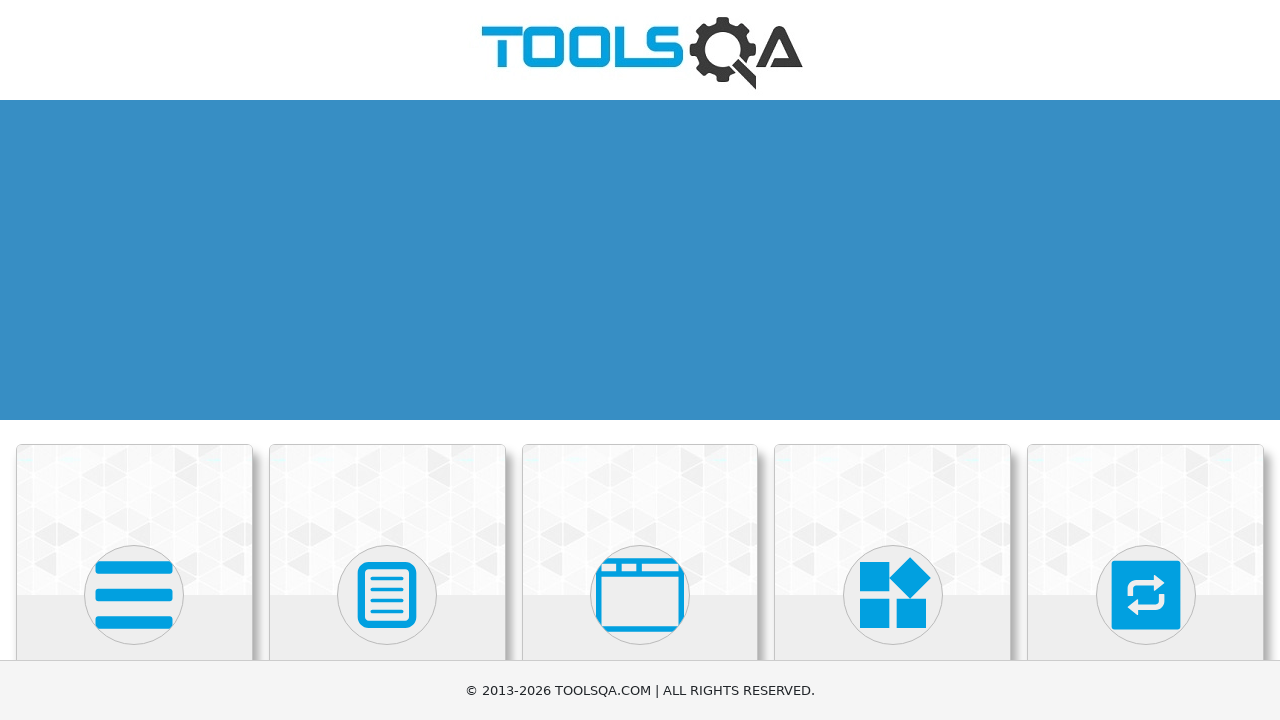

Clicked 'Widgets' category card at (893, 360) on div.card-body >> internal:has-text="Widgets"i
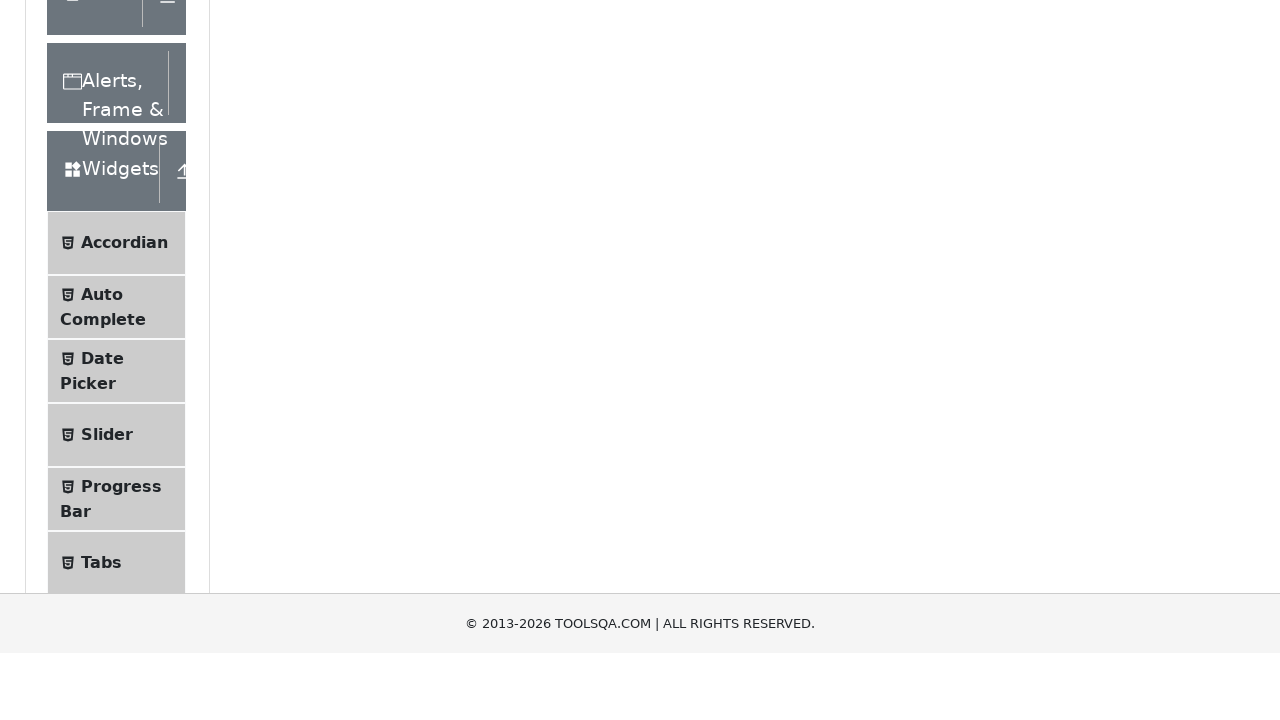

Waited for page load to complete after clicking 'Widgets'
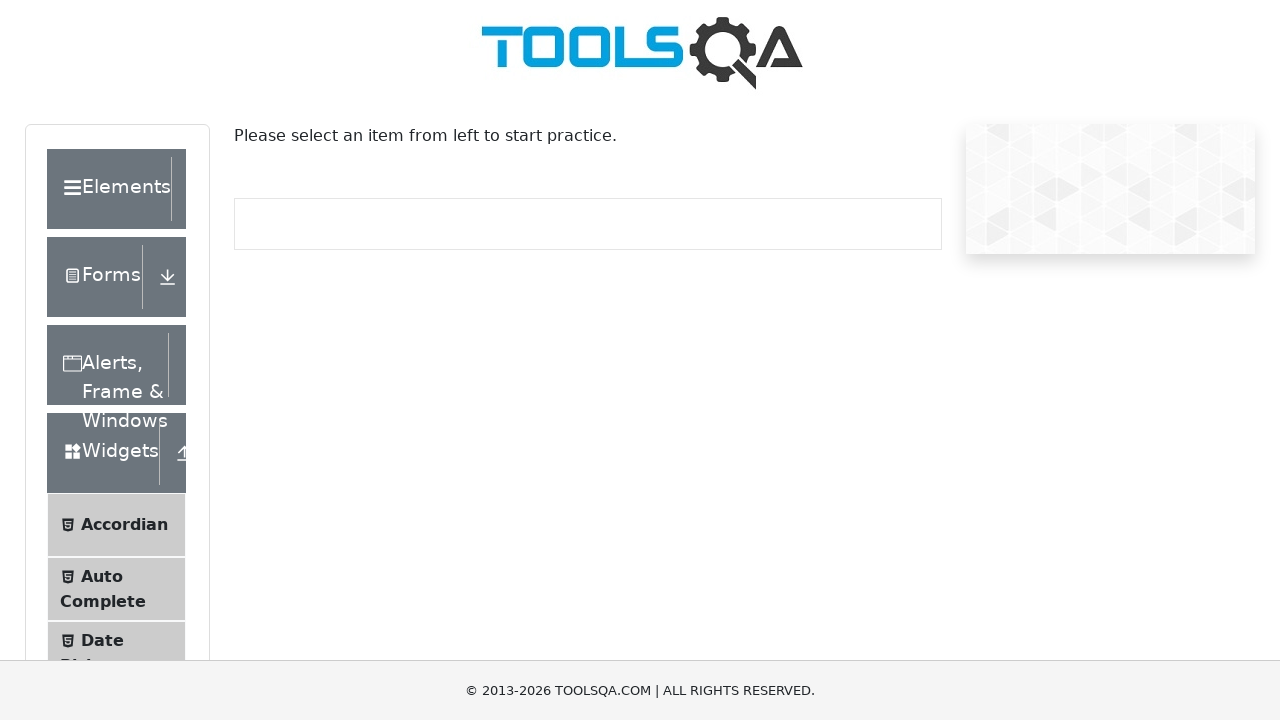

Retrieved current URL: https://demoqa.com/widgets
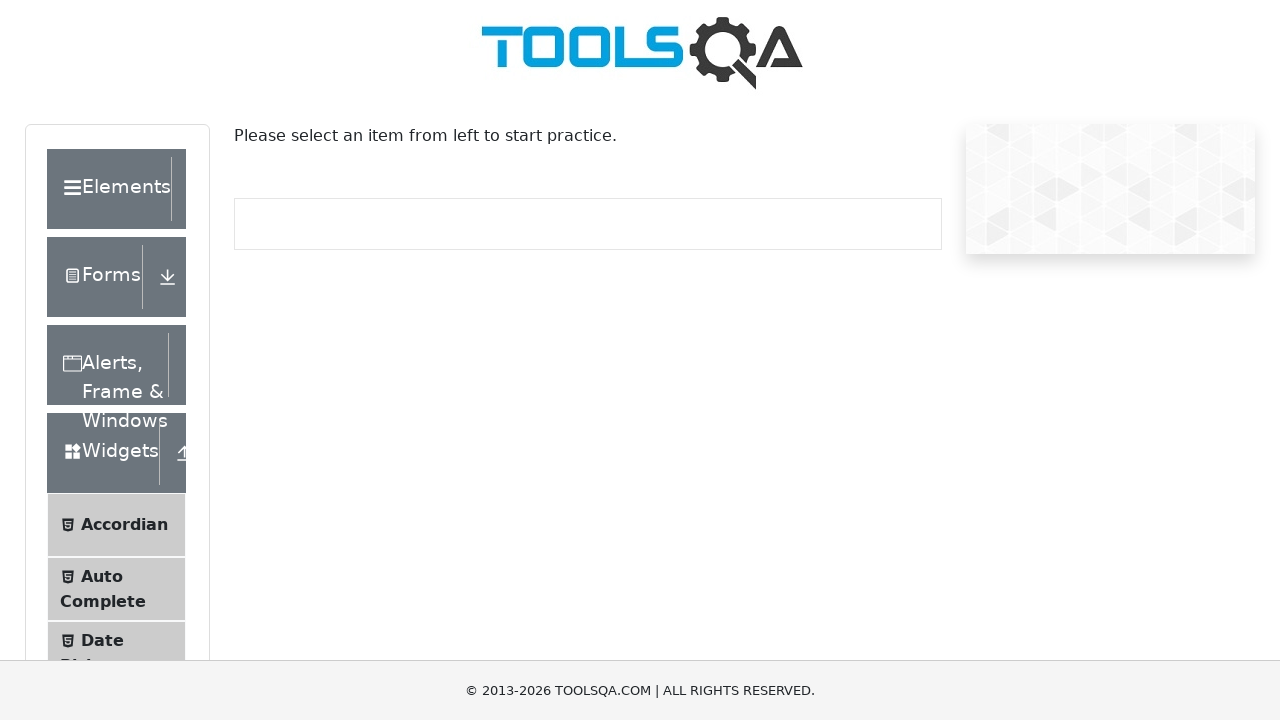

Verified URL contains expected fragment 'widgets'
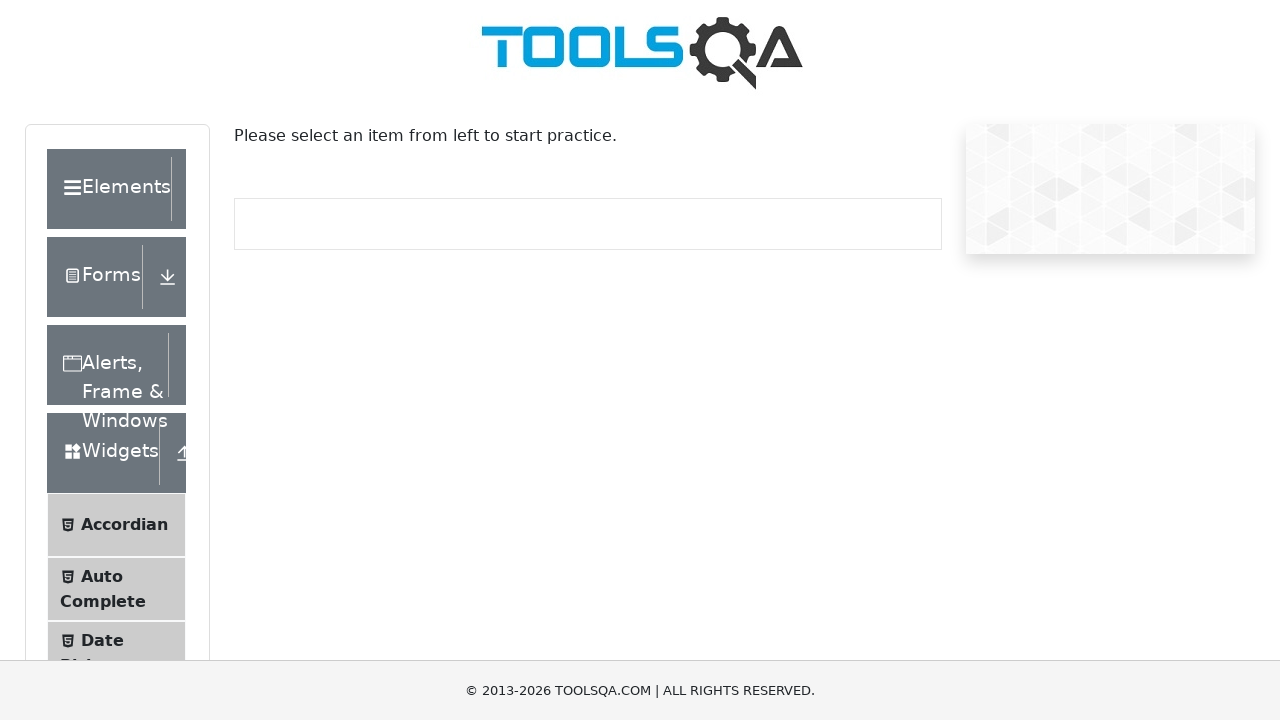

Navigated to https://demoqa.com
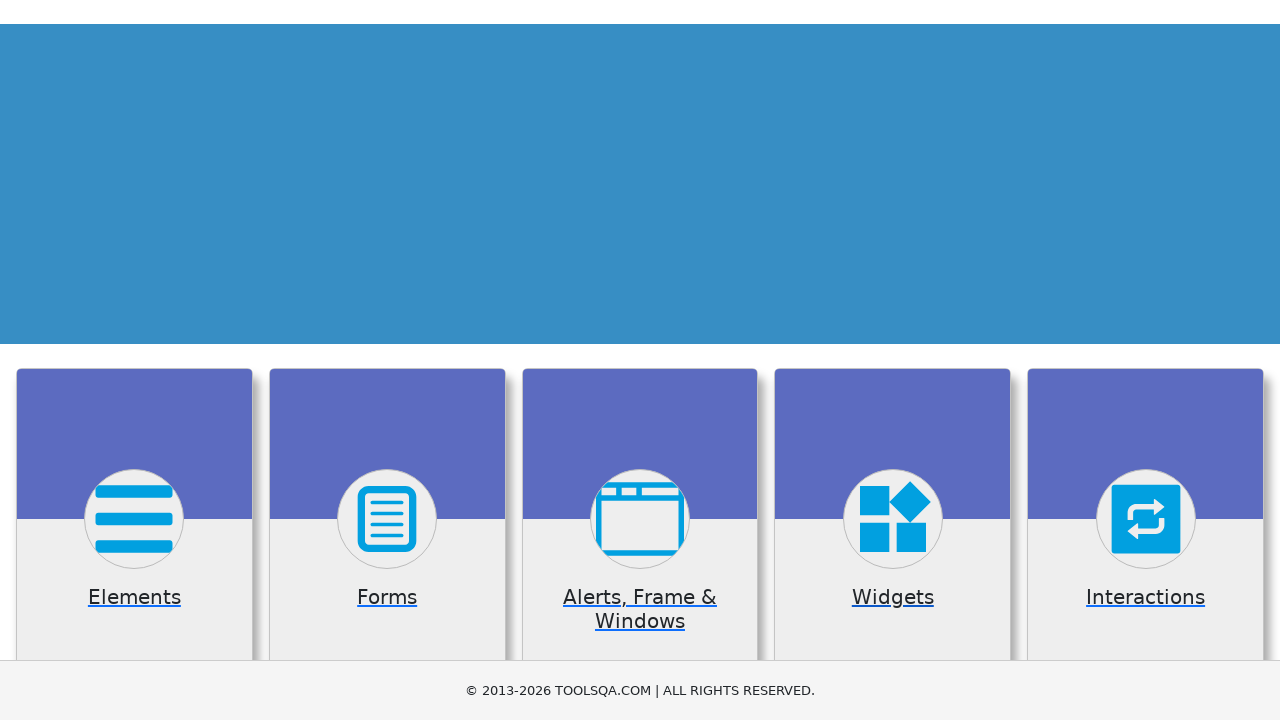

Waited for category cards to load
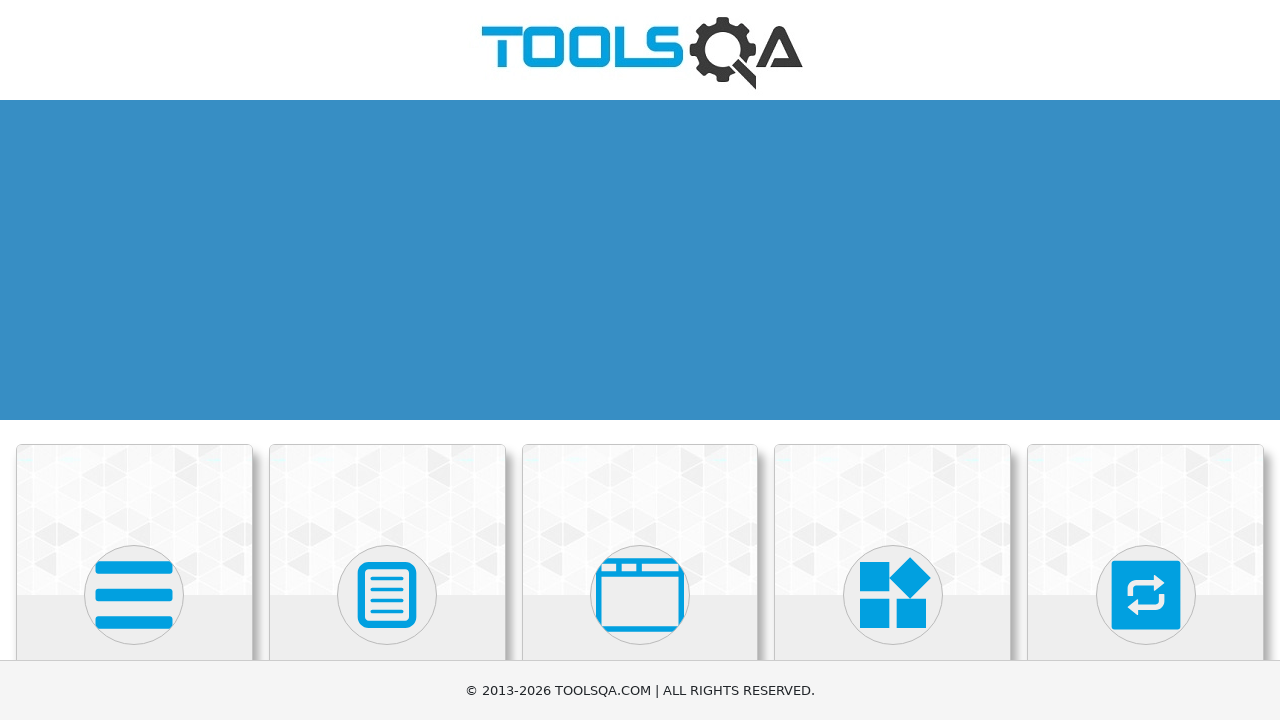

Clicked 'Interactions' category card at (1146, 360) on div.card-body >> internal:has-text="Interactions"i
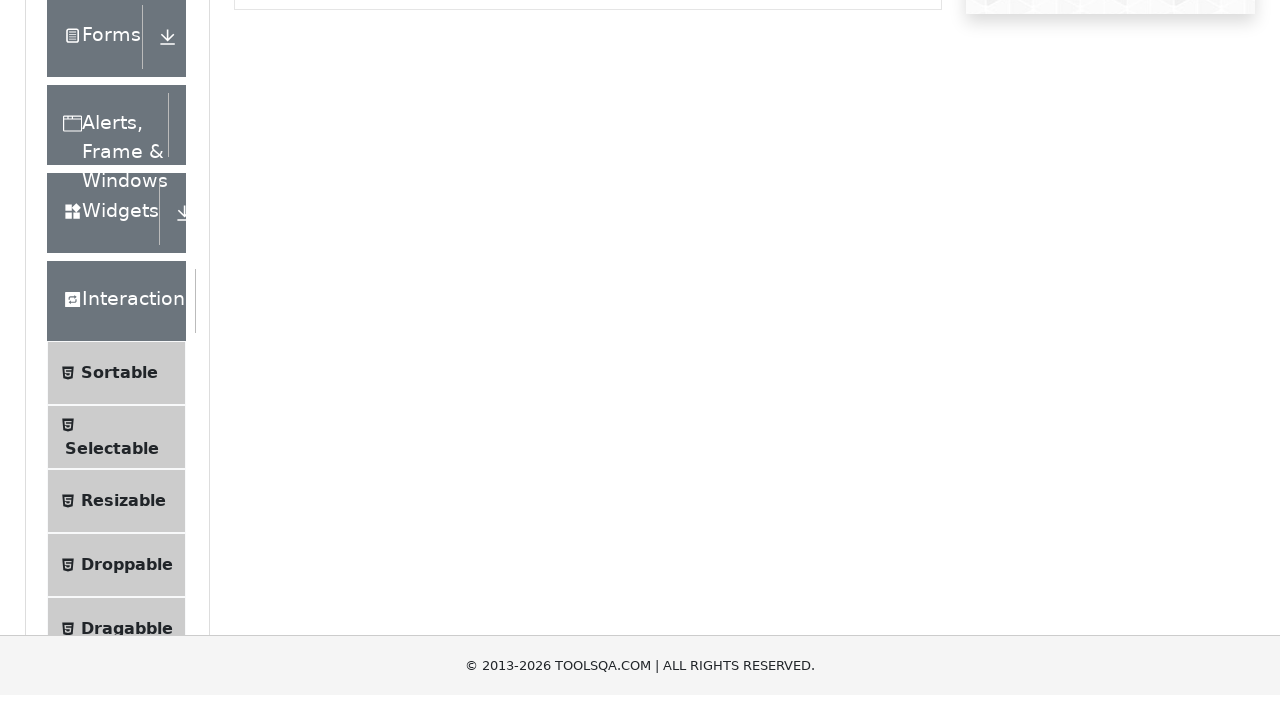

Waited for page load to complete after clicking 'Interactions'
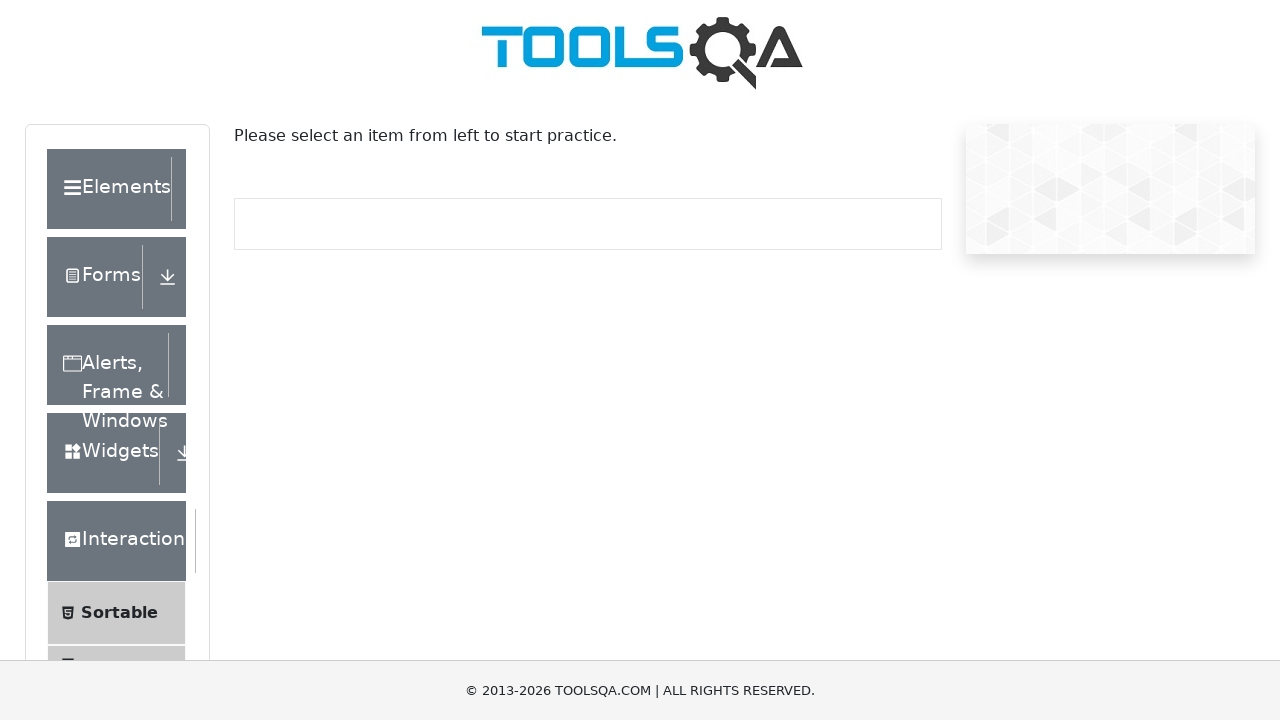

Retrieved current URL: https://demoqa.com/interaction
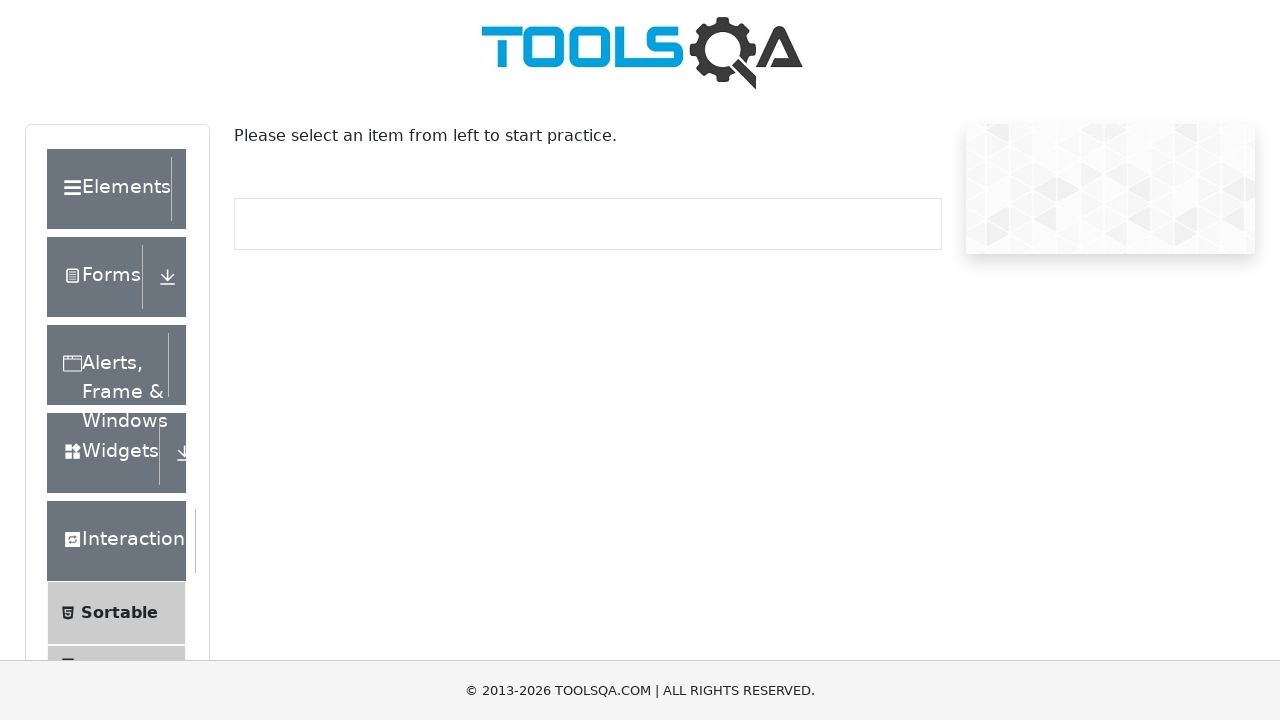

Verified URL contains expected fragment 'interaction'
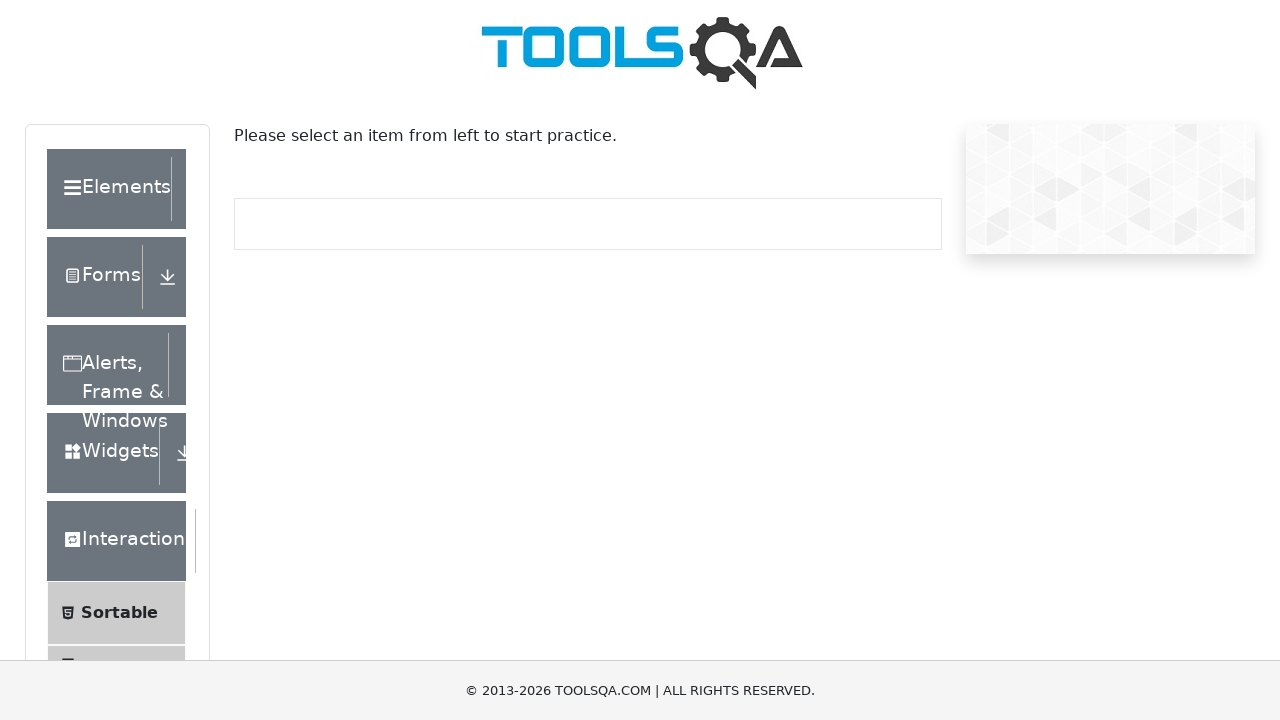

Navigated to https://demoqa.com
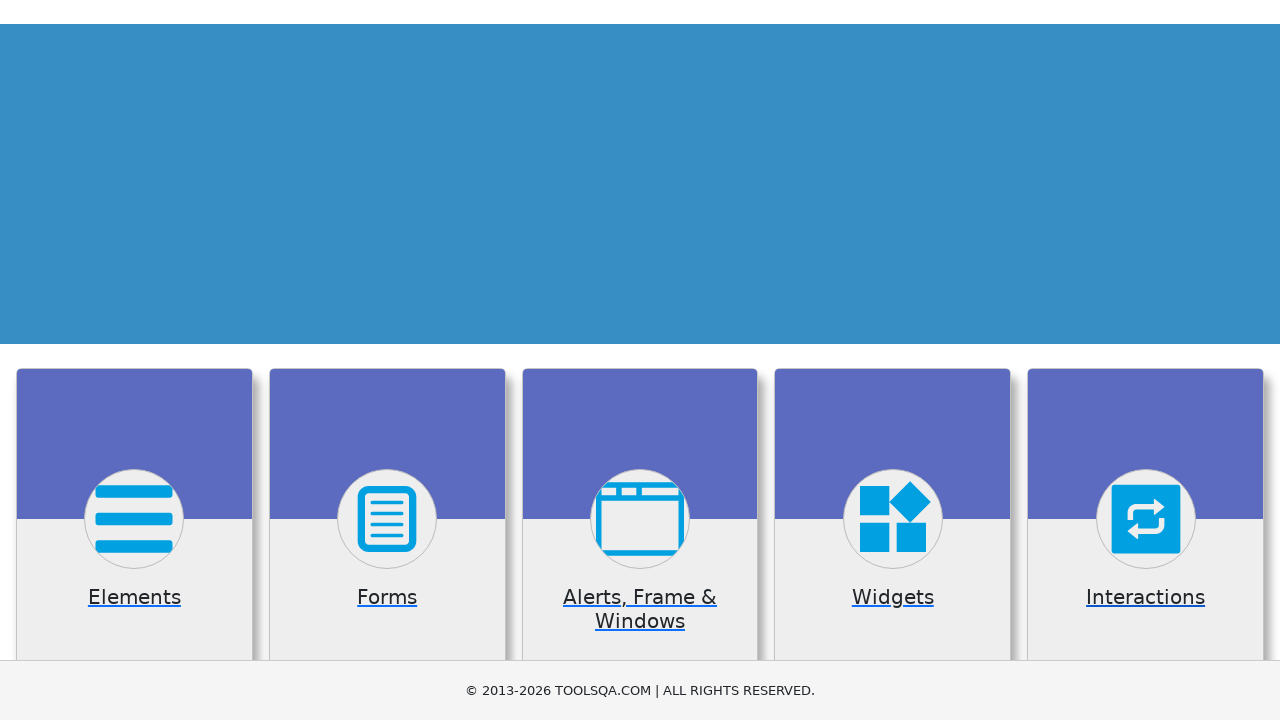

Waited for category cards to load
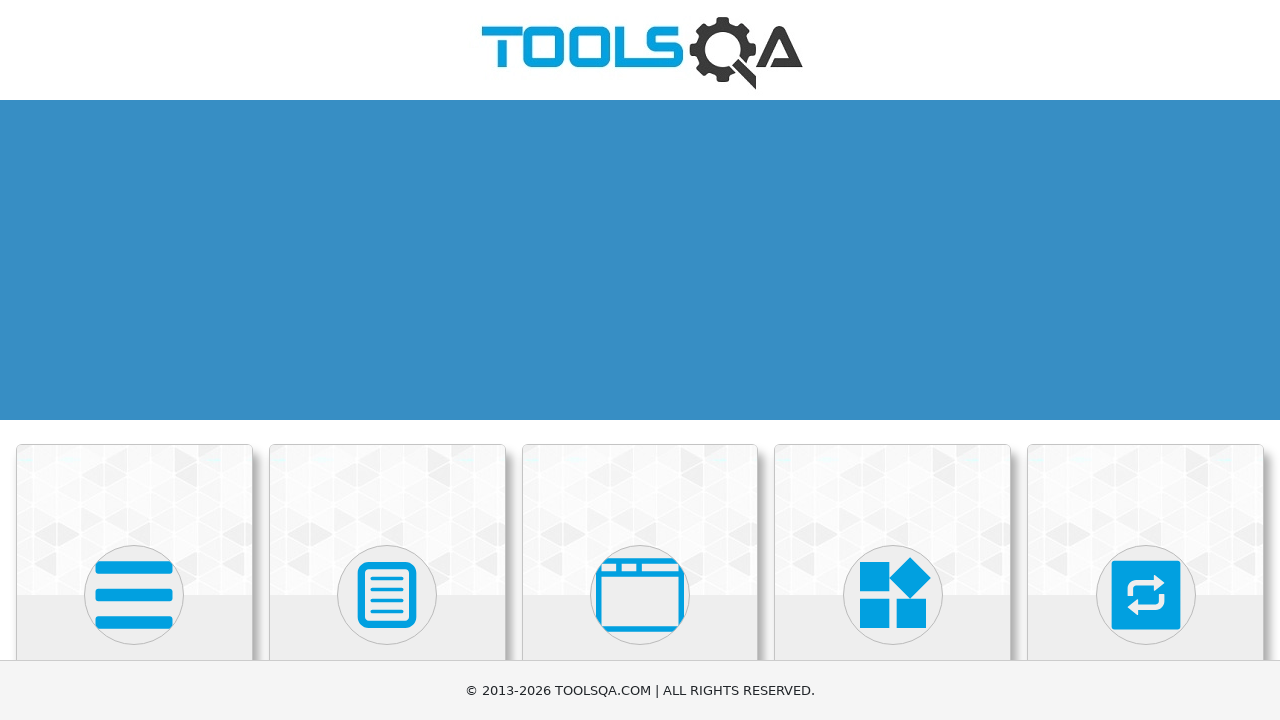

Clicked 'Book Store Application' category card at (134, 465) on div.card-body >> internal:has-text="Book Store Application"i
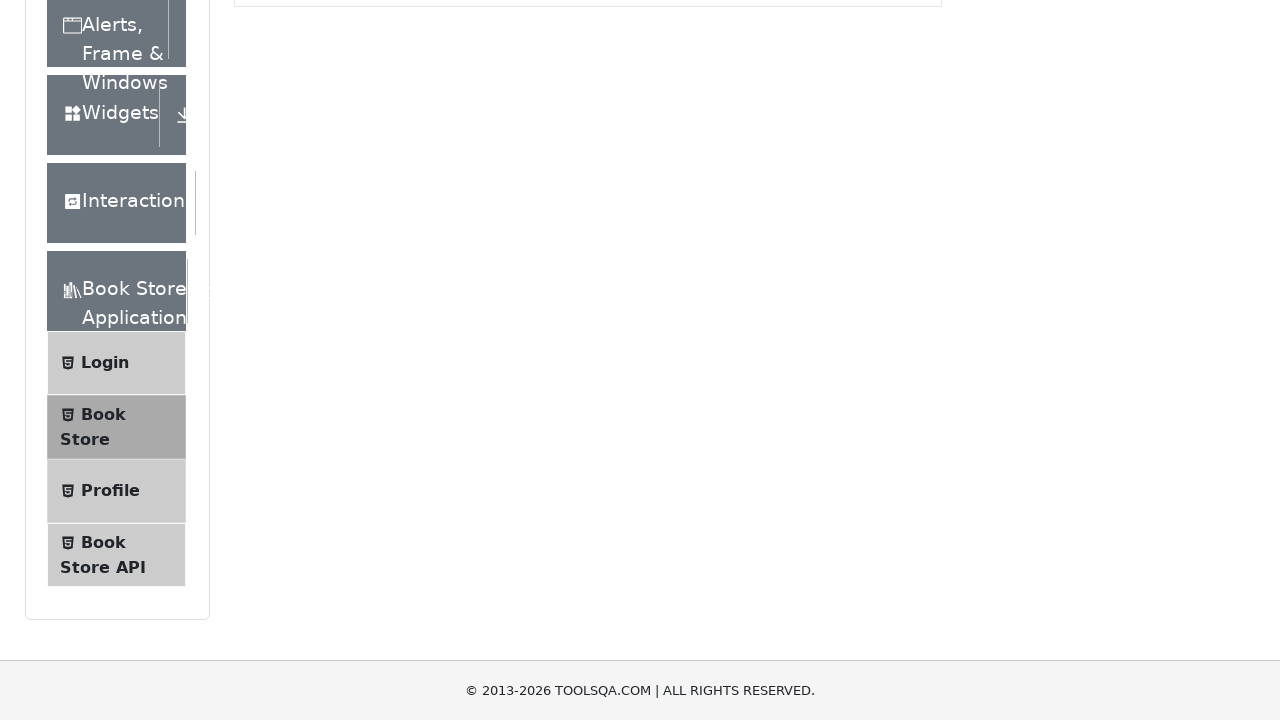

Waited for page load to complete after clicking 'Book Store Application'
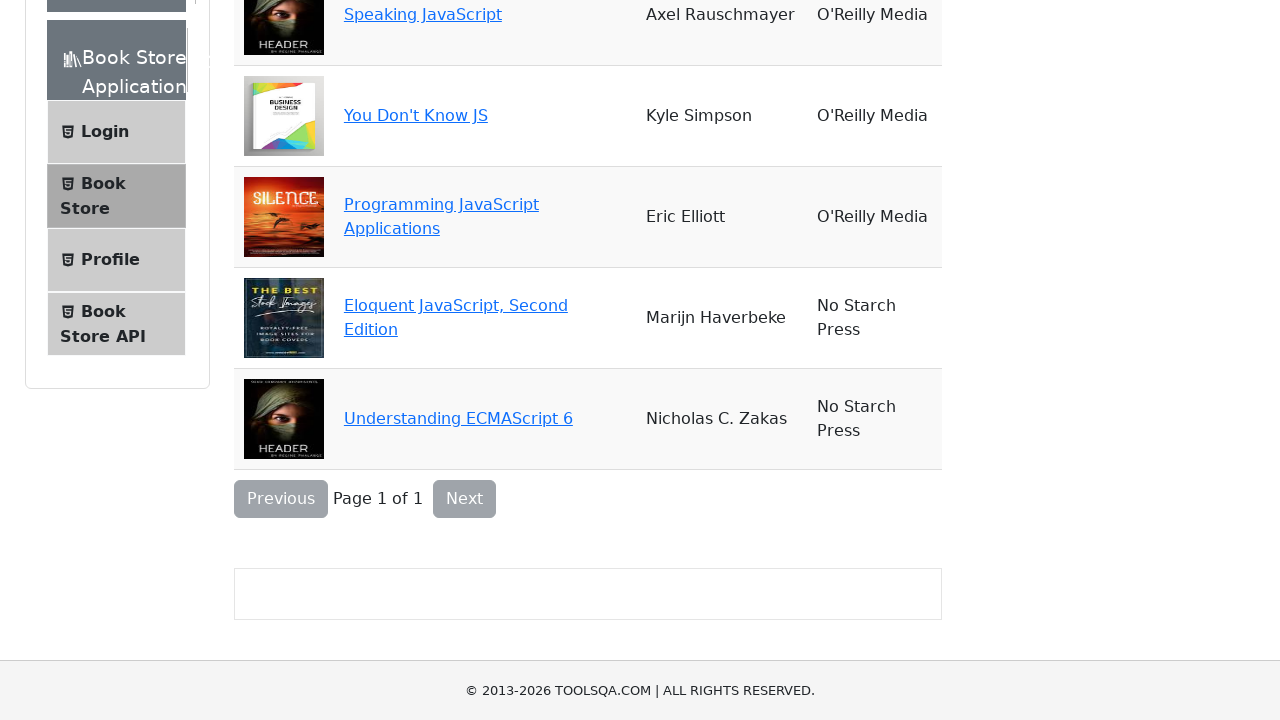

Retrieved current URL: https://demoqa.com/books
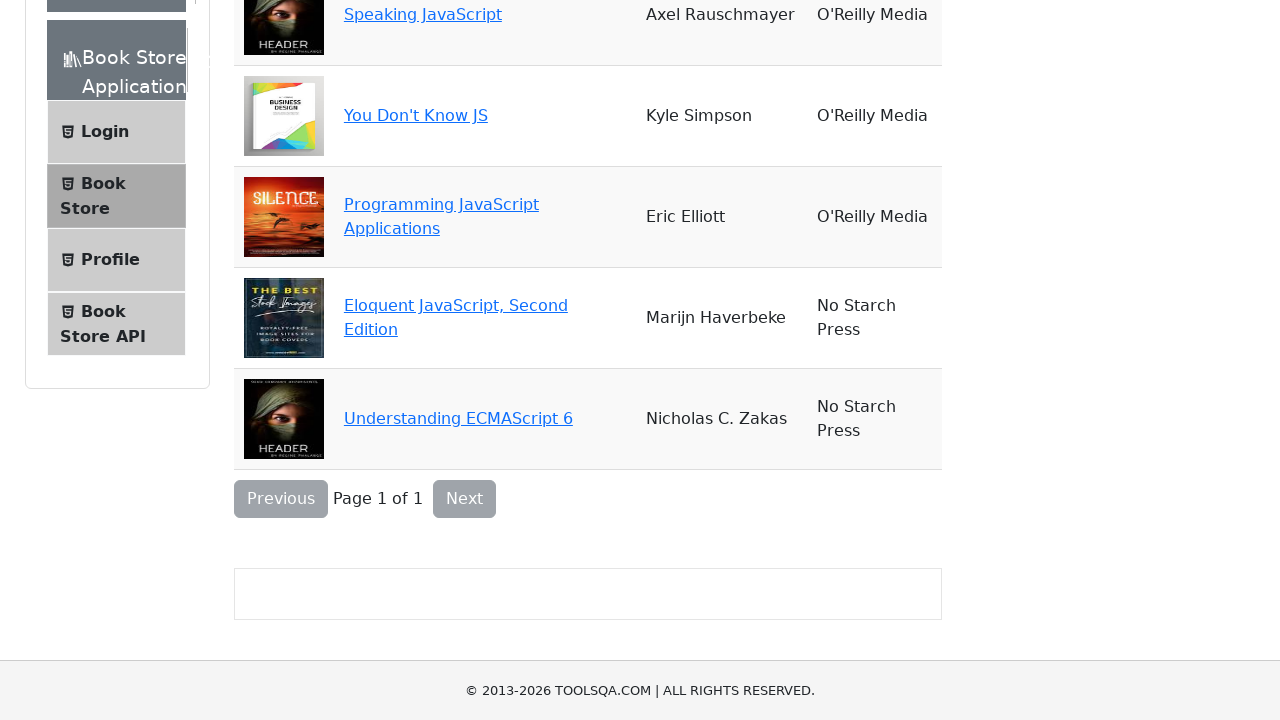

Verified URL contains expected fragment 'books'
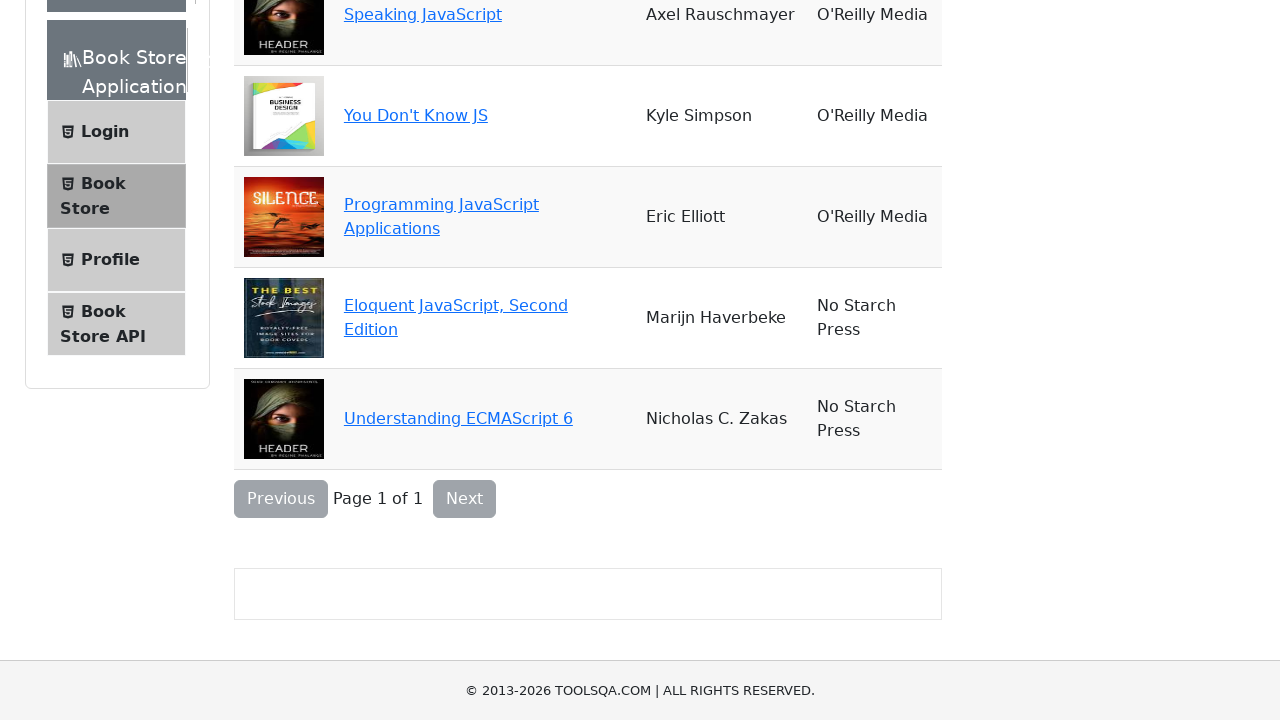

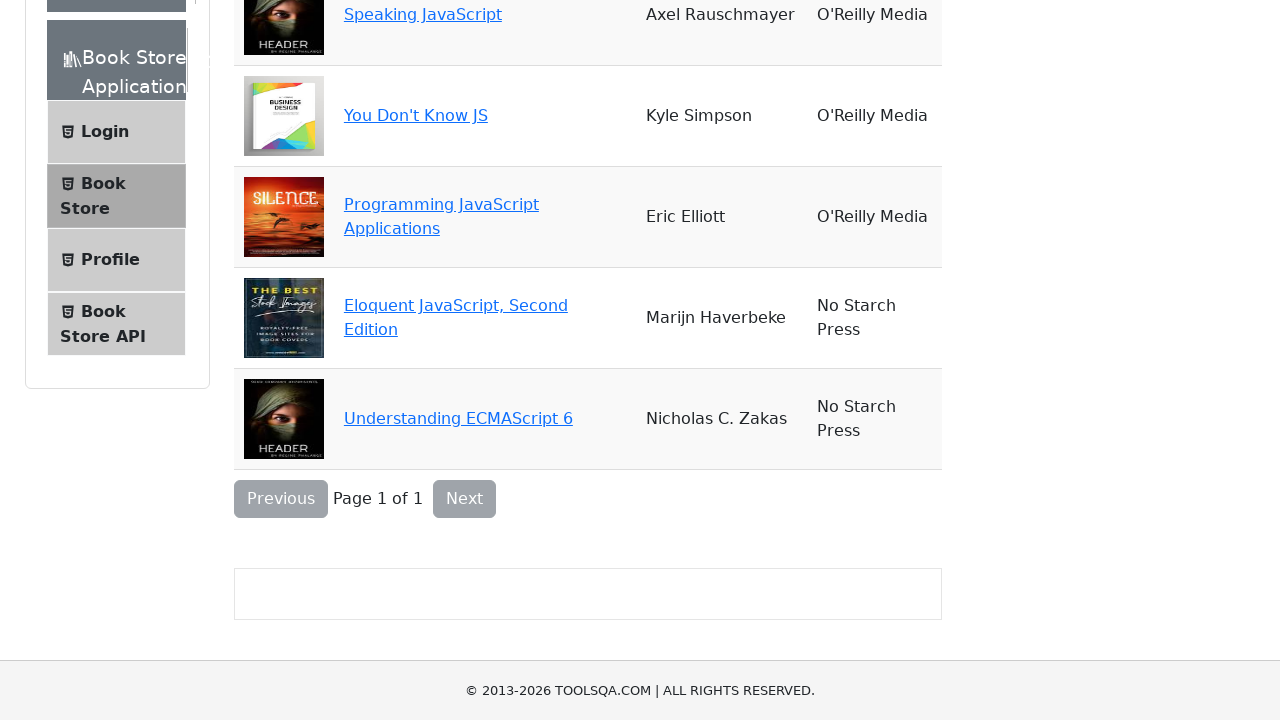